Tests finding elements by ID using both XPath and CSS selectors, verifying text content of multiple elements

Starting URL: https://kristinek.github.io/site/examples/locators

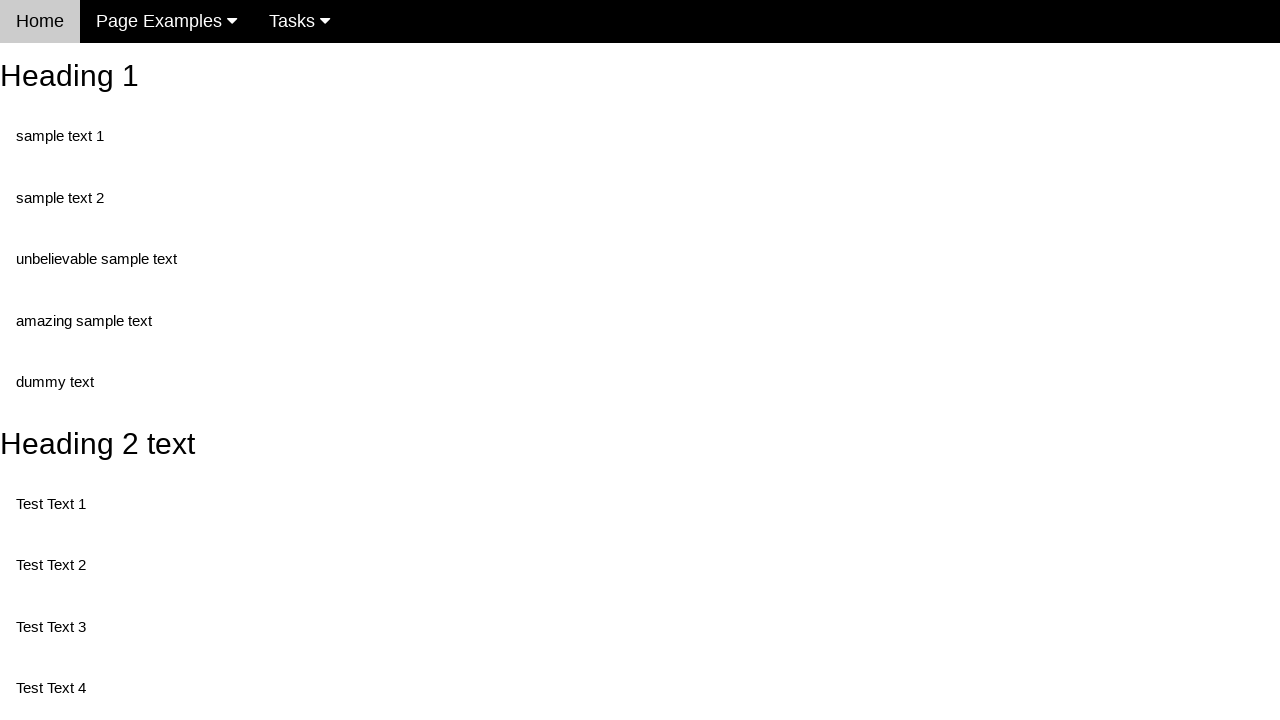

Navigated to locators example page
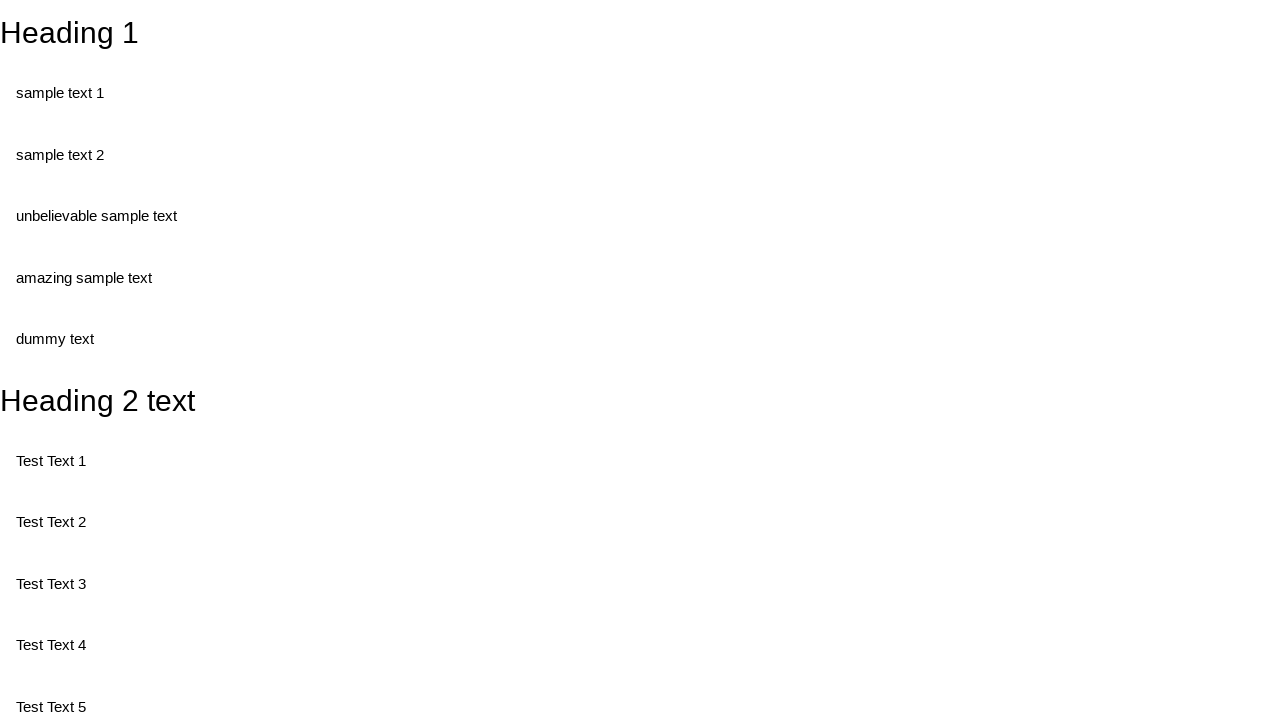

Waited for heading_1 element to be visible
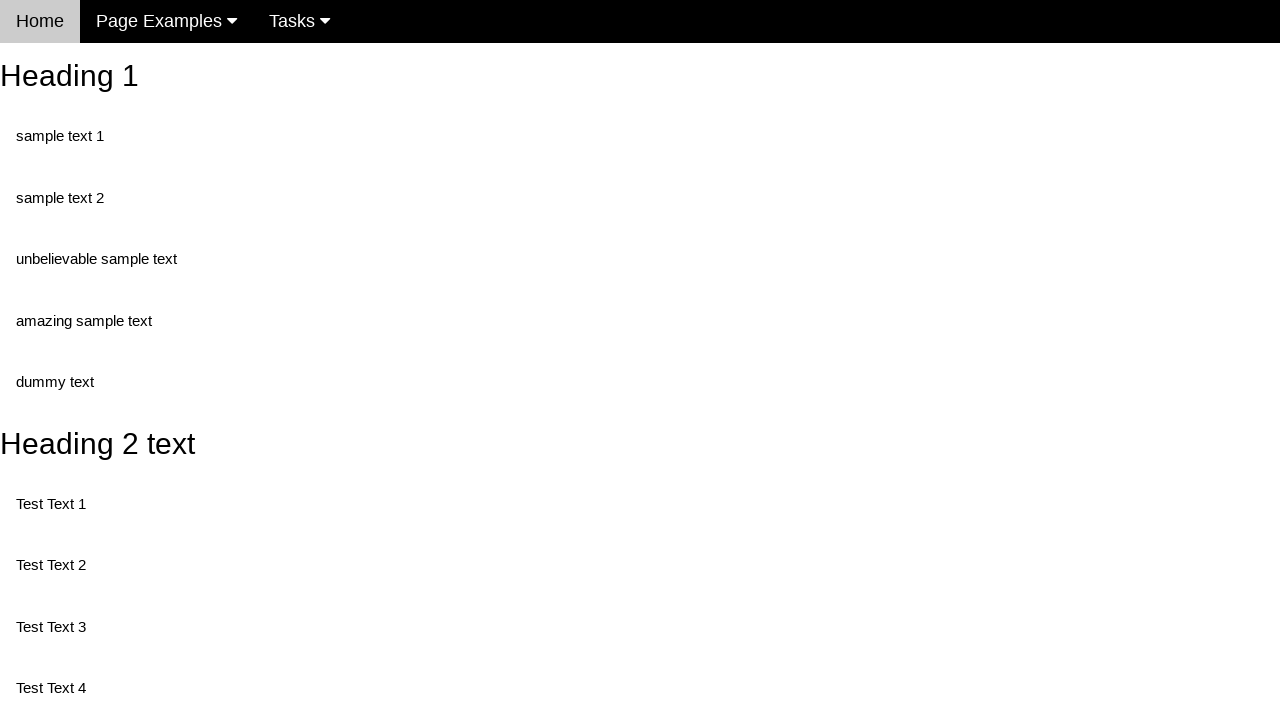

Waited for standartText element to be visible
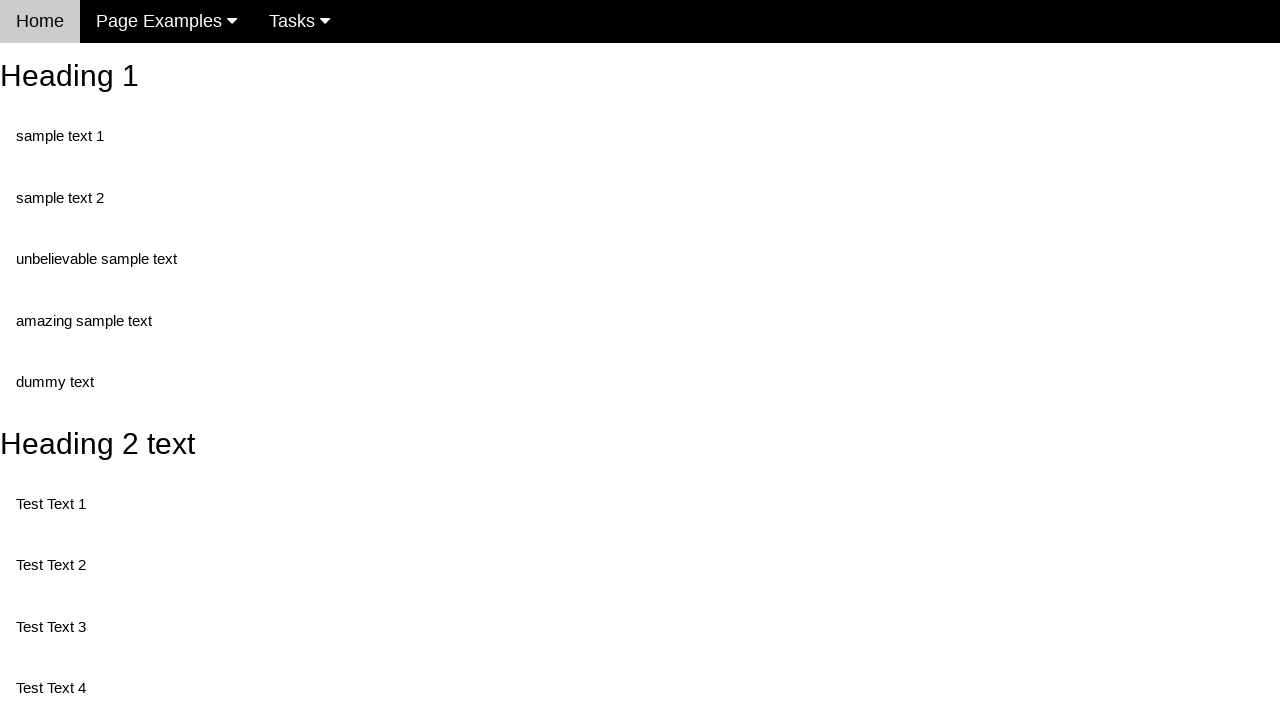

Waited for nonStandartText element to be visible
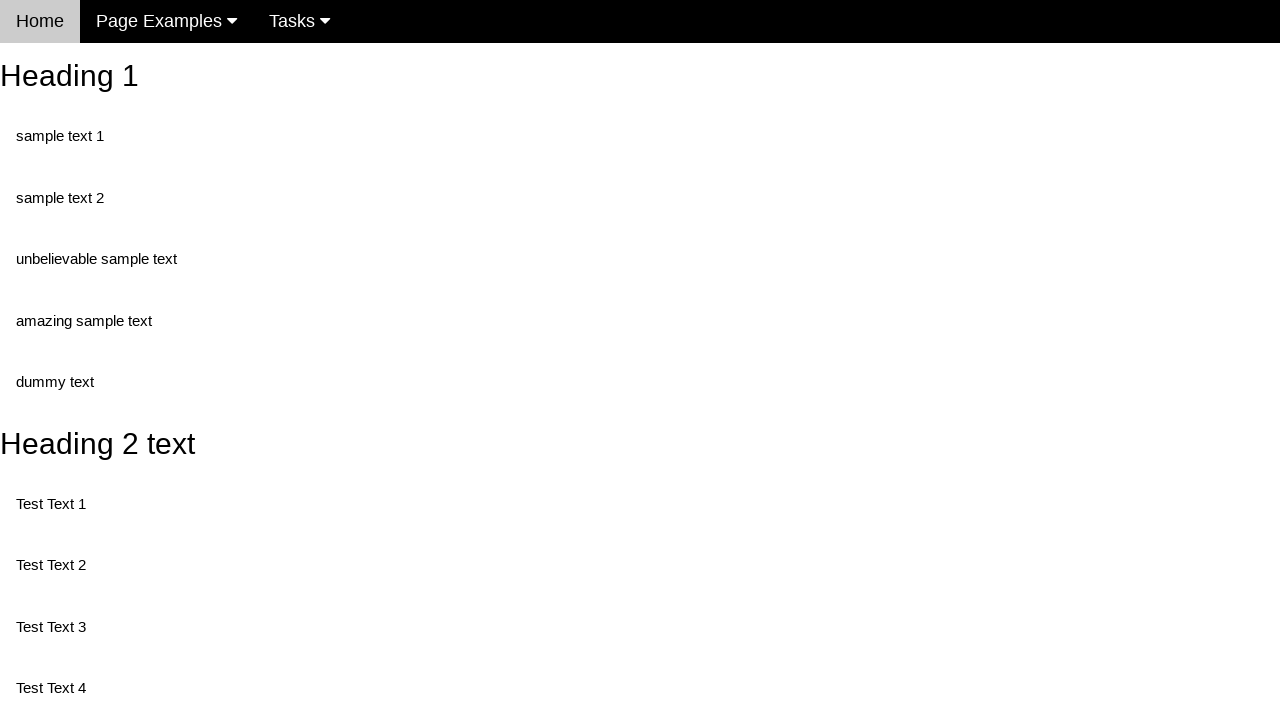

Retrieved text content from heading_1: 'Heading 1'
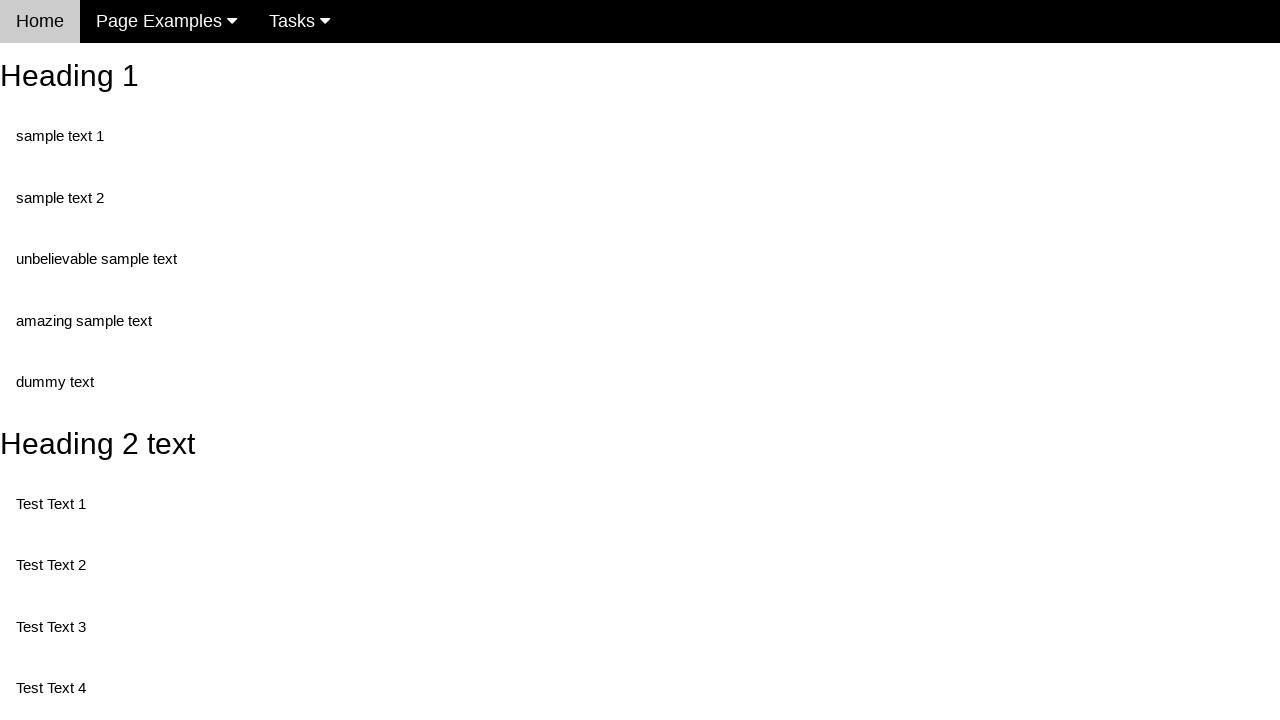

Retrieved text content from standartText: '
      sample text 1
      sample text 2
    '
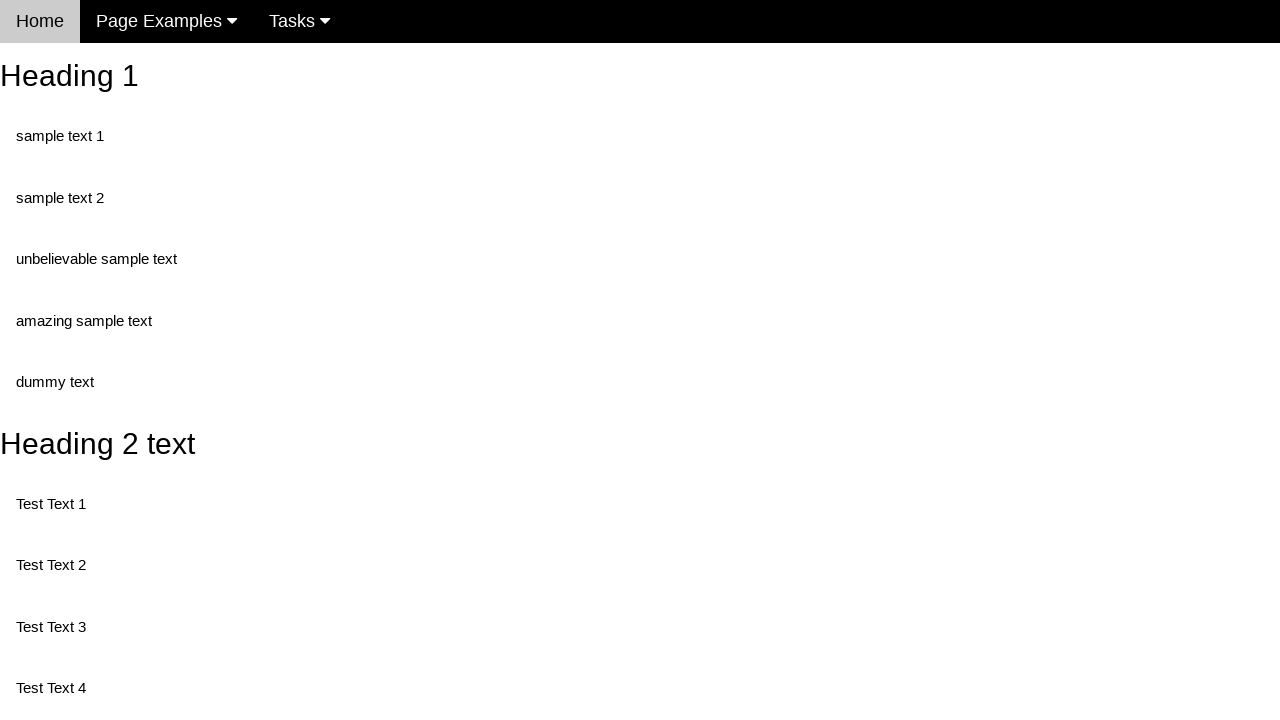

Retrieved text content from nonStandartText: '
      unbelievable sample text
      amazing sample text
      dummy text
    '
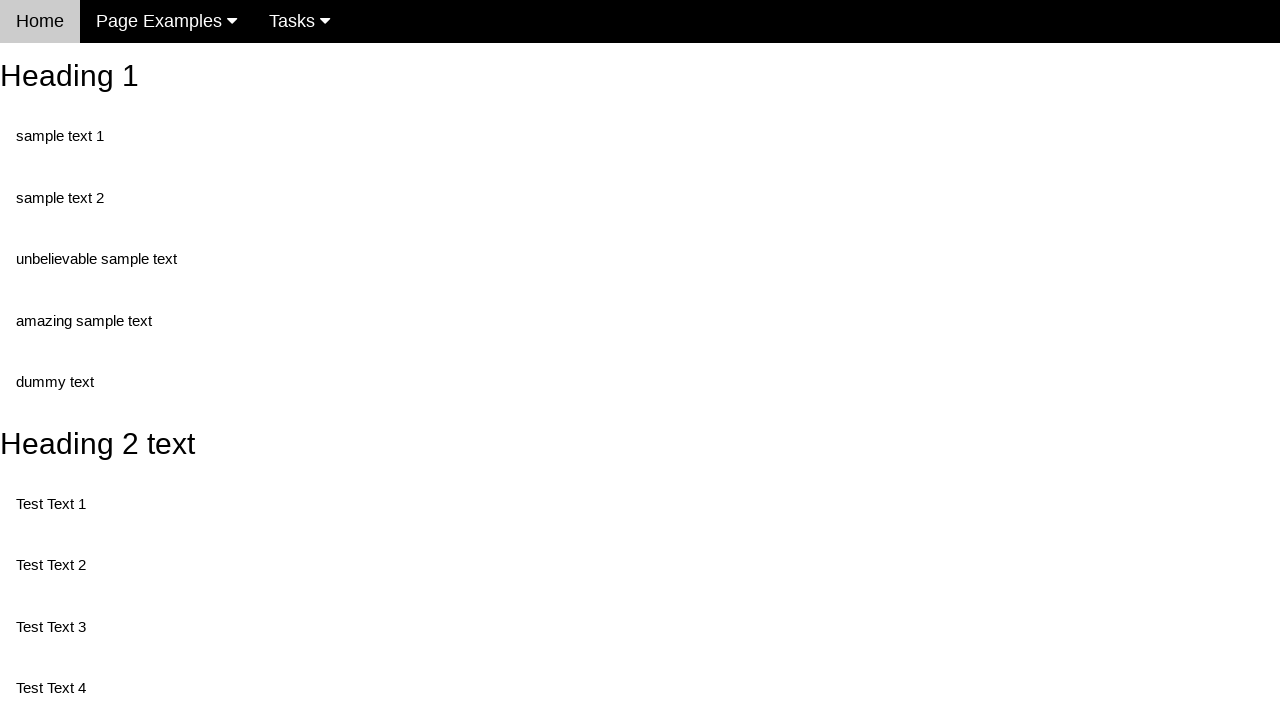

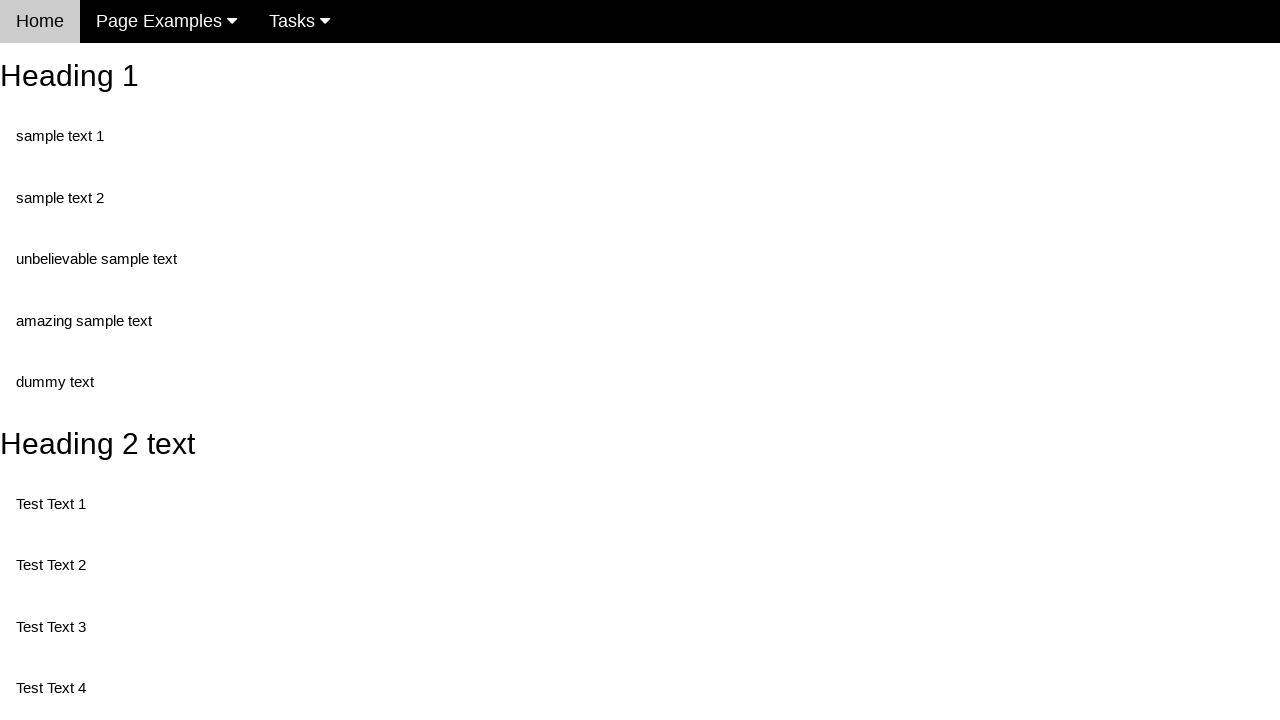